Tests browser window handling by navigating to an automation practice page, opening footer links in new tabs using Ctrl+Enter keyboard shortcut, and then iterating through all open windows/tabs.

Starting URL: https://www.rahulshettyacademy.com/AutomationPractice/

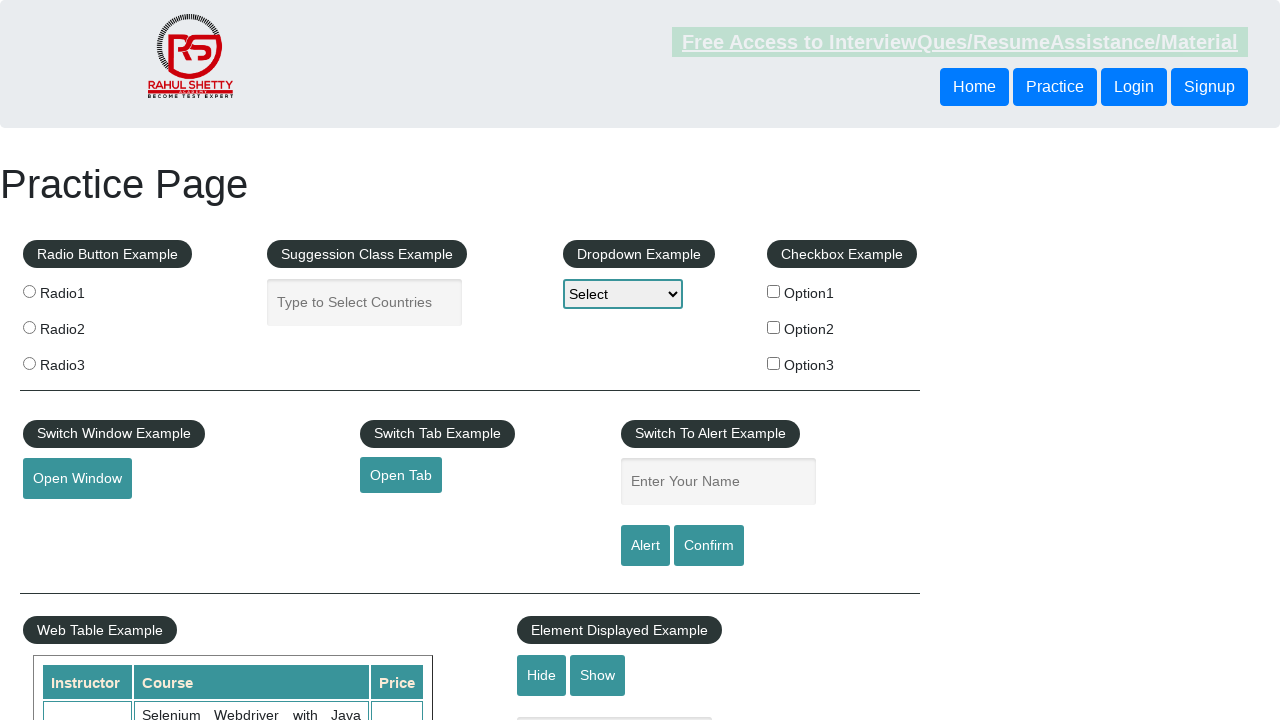

Waited for footer section to load (#gf-BIG)
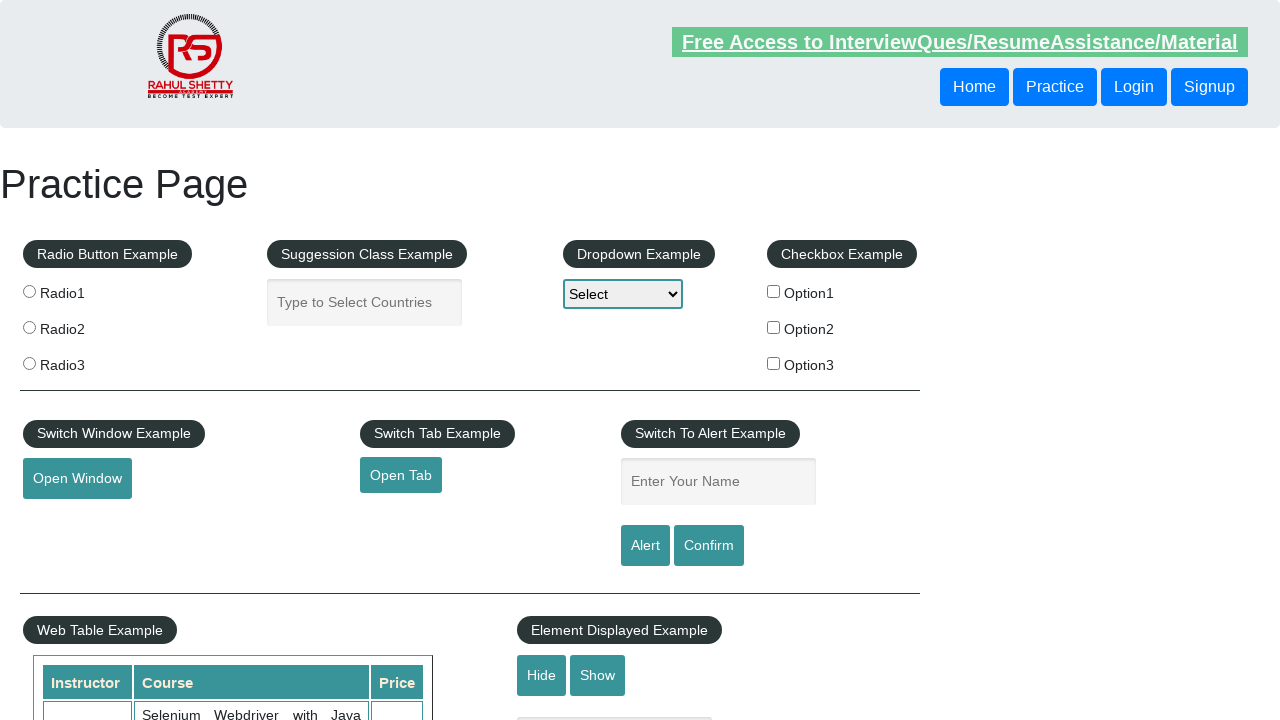

Located footer column 1 elements
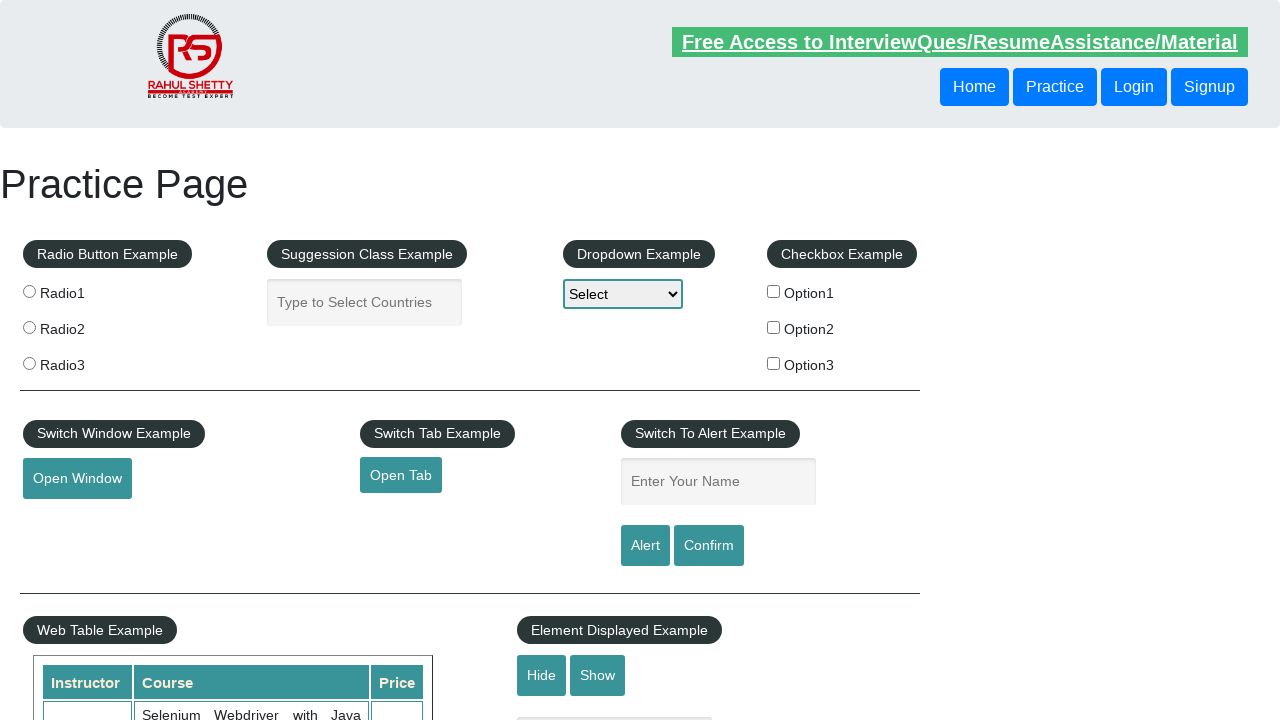

Located all anchor links in footer column 1
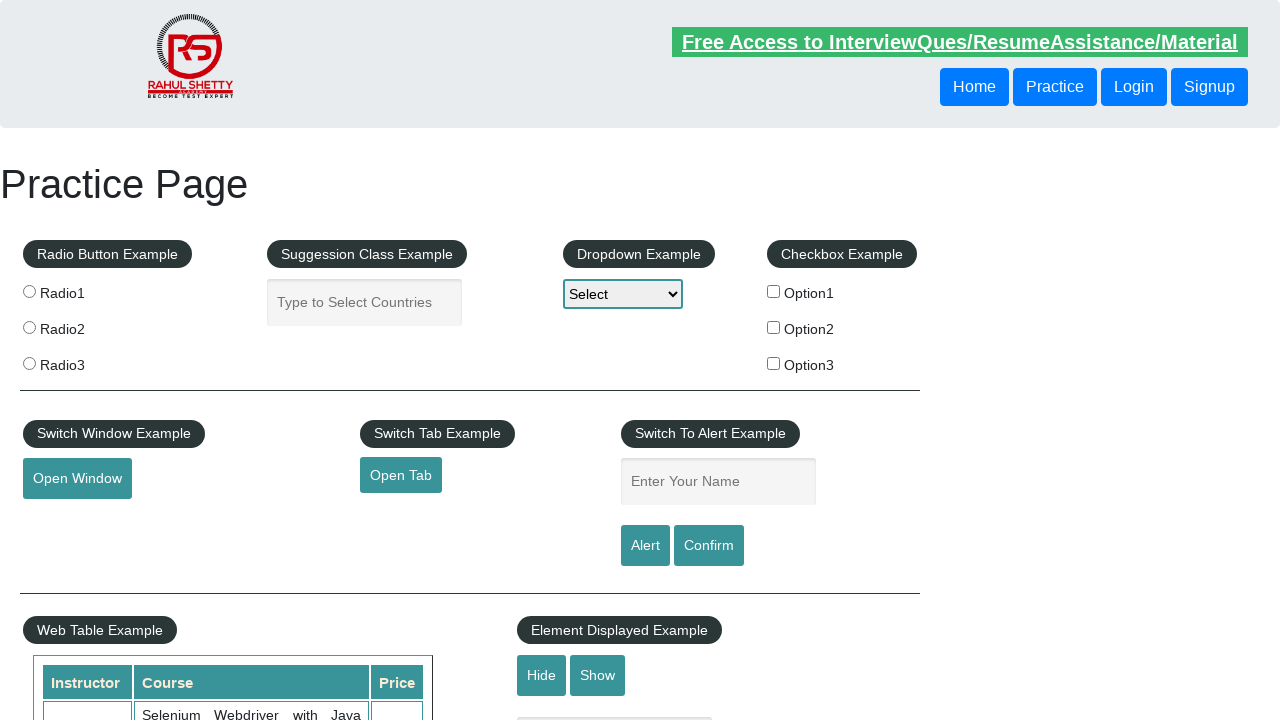

Counted 5 links in footer column 1
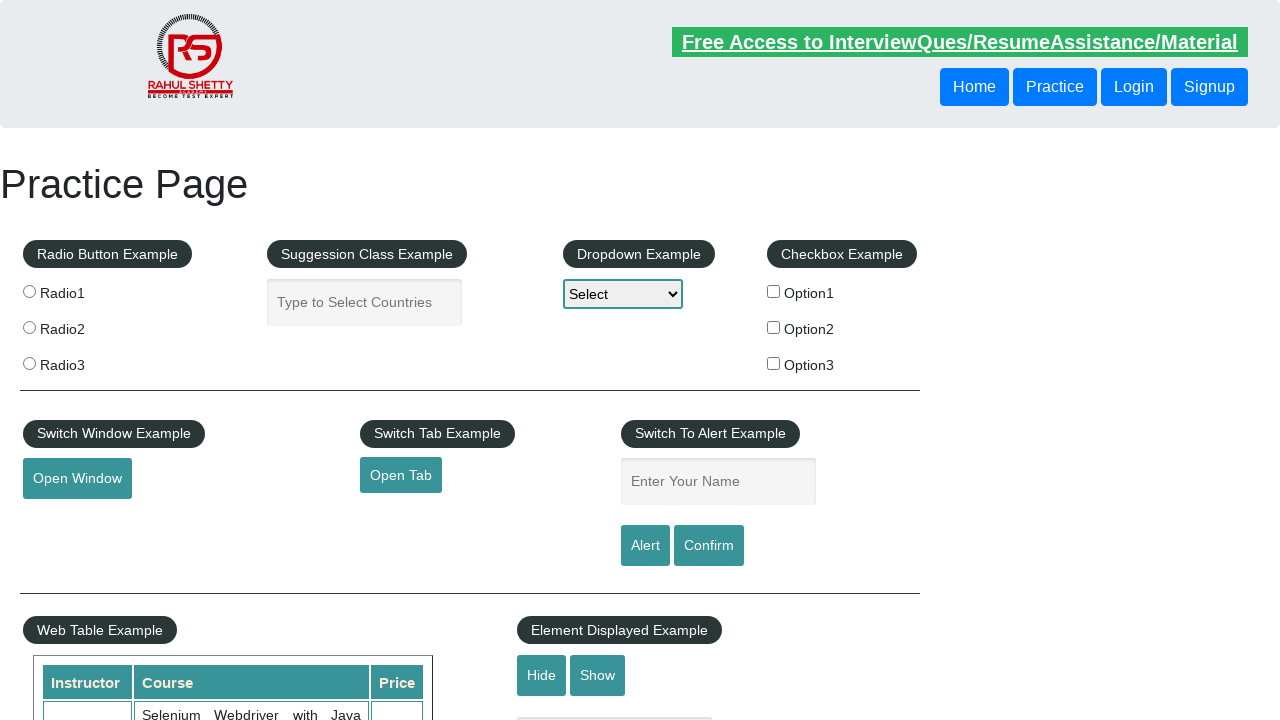

Clicked footer link 1 with Ctrl+Enter to open in new tab at (68, 520) on xpath=//table/tbody/tr/td[1]/ul >> a >> nth=1
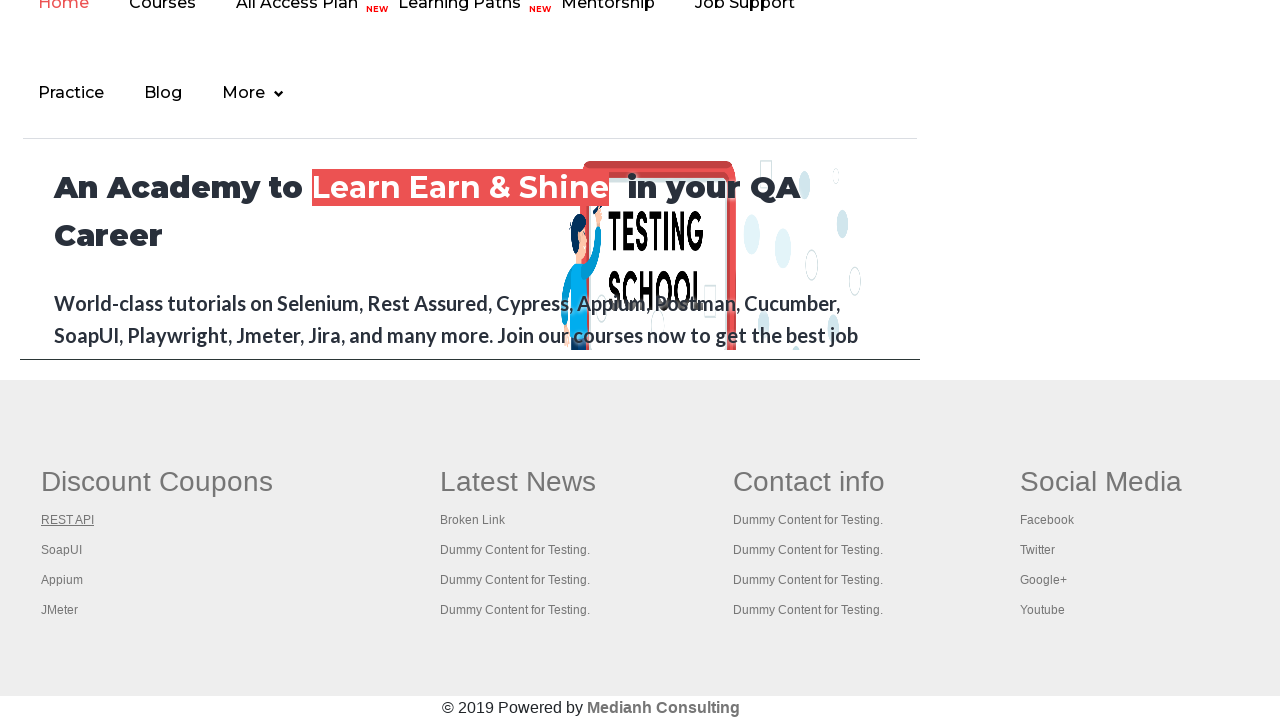

Waited 2 seconds for new tab to open
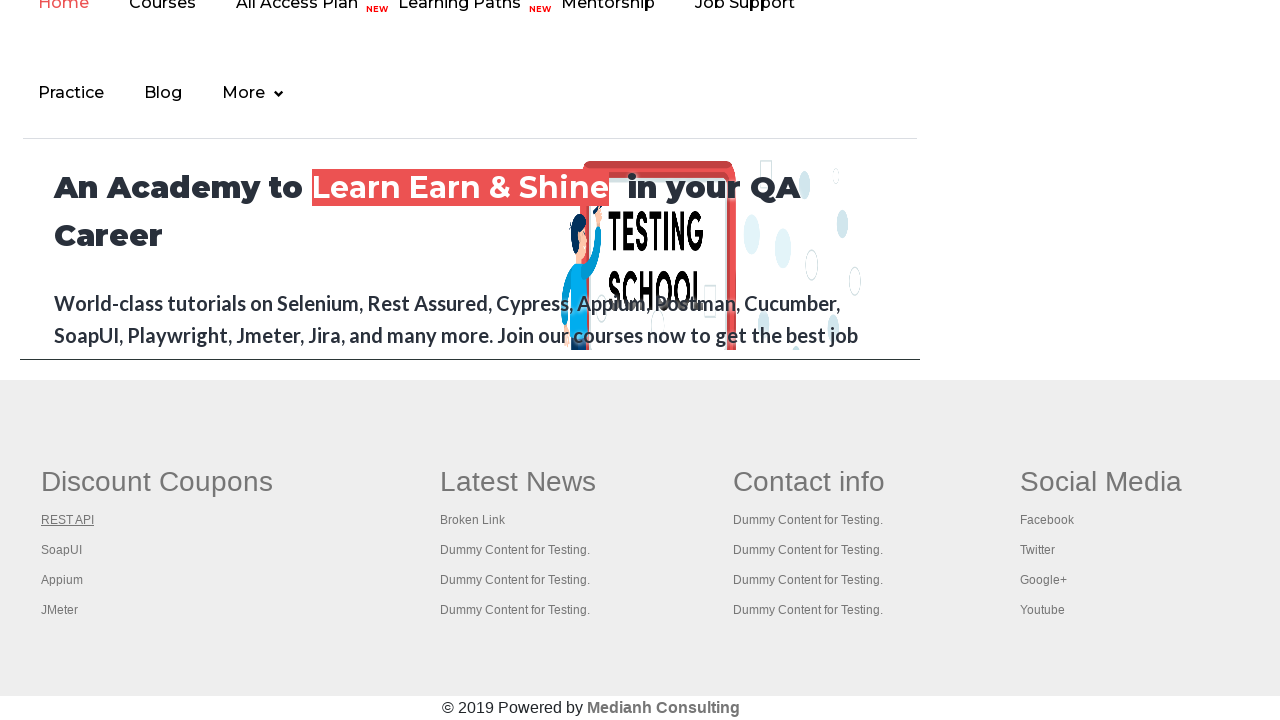

Clicked footer link 2 with Ctrl+Enter to open in new tab at (62, 550) on xpath=//table/tbody/tr/td[1]/ul >> a >> nth=2
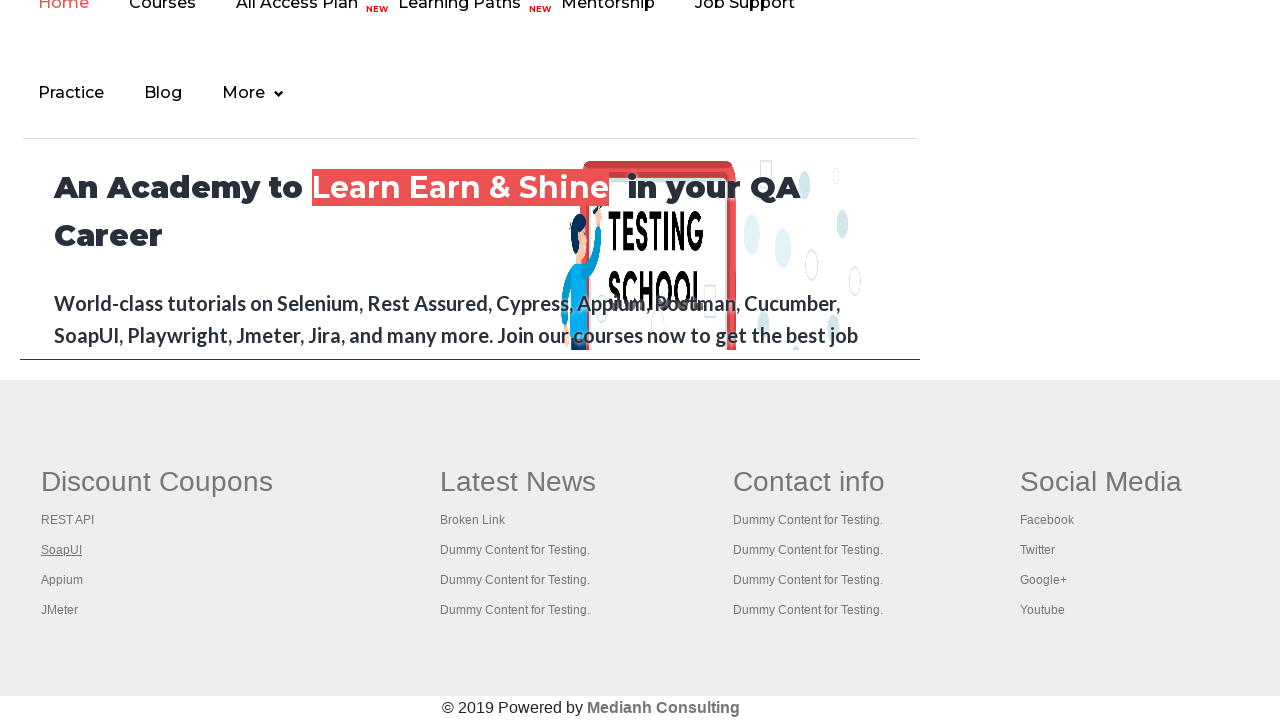

Waited 2 seconds for new tab to open
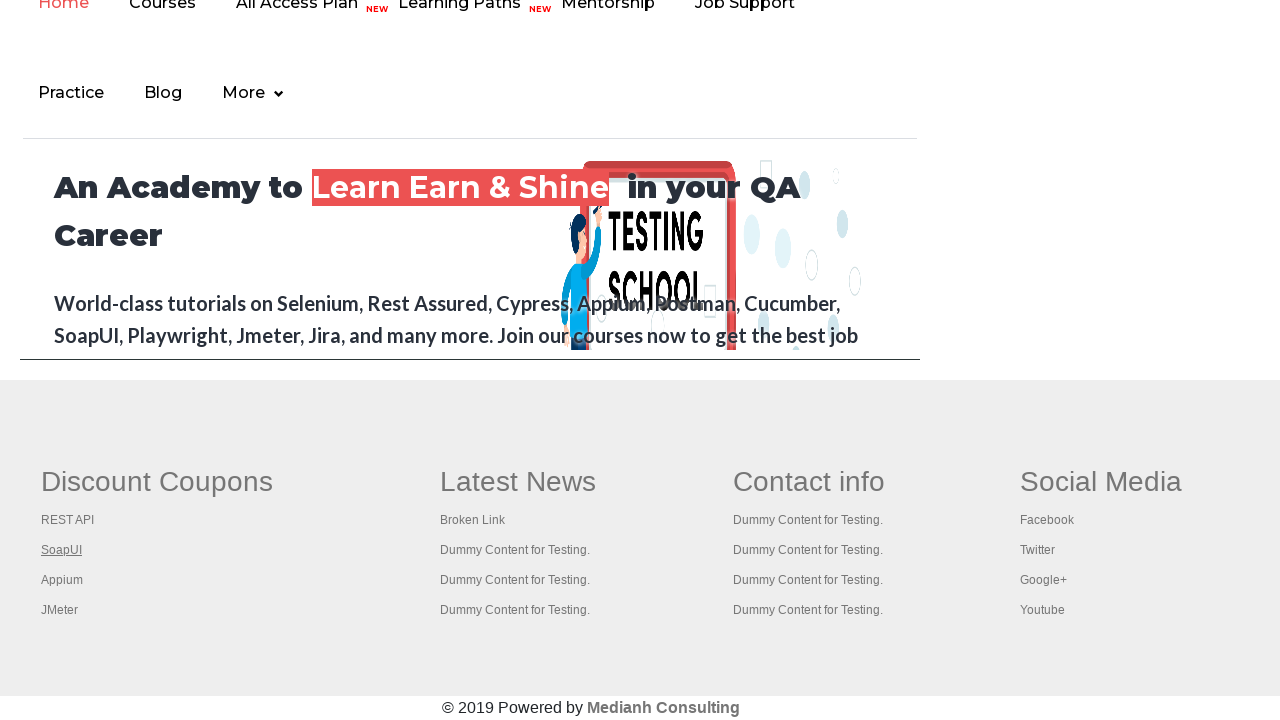

Clicked footer link 3 with Ctrl+Enter to open in new tab at (62, 580) on xpath=//table/tbody/tr/td[1]/ul >> a >> nth=3
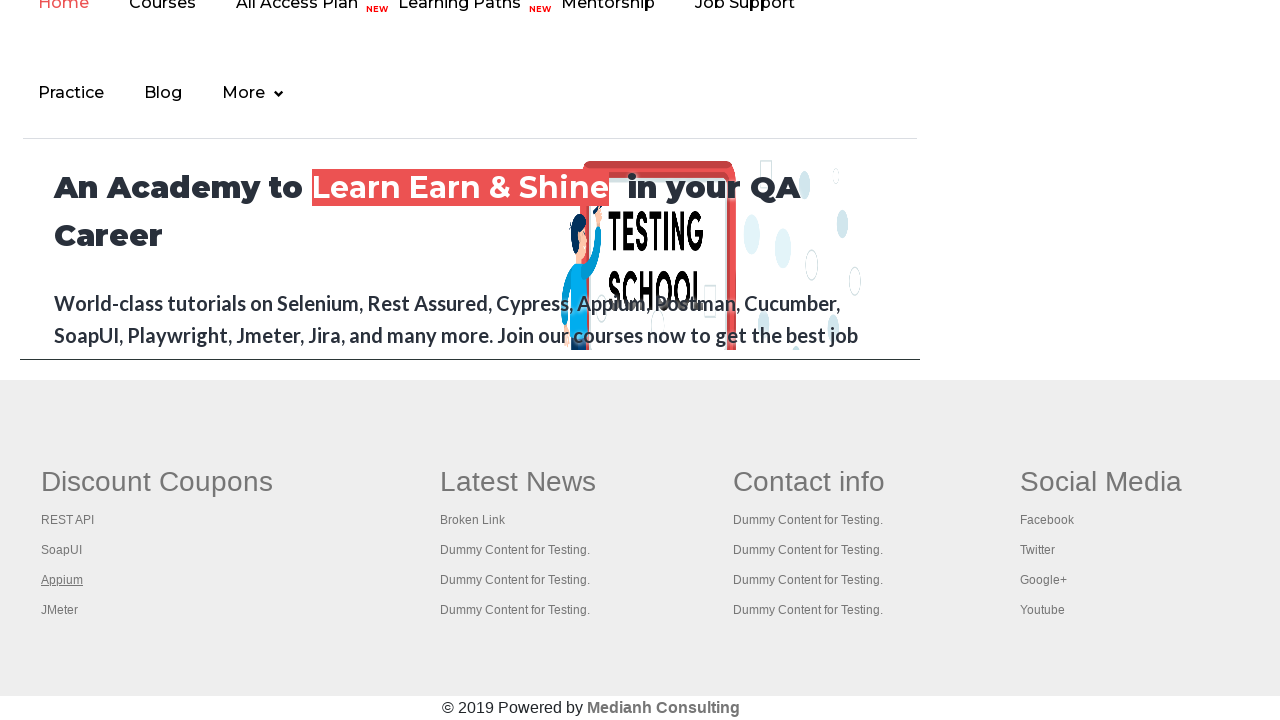

Waited 2 seconds for new tab to open
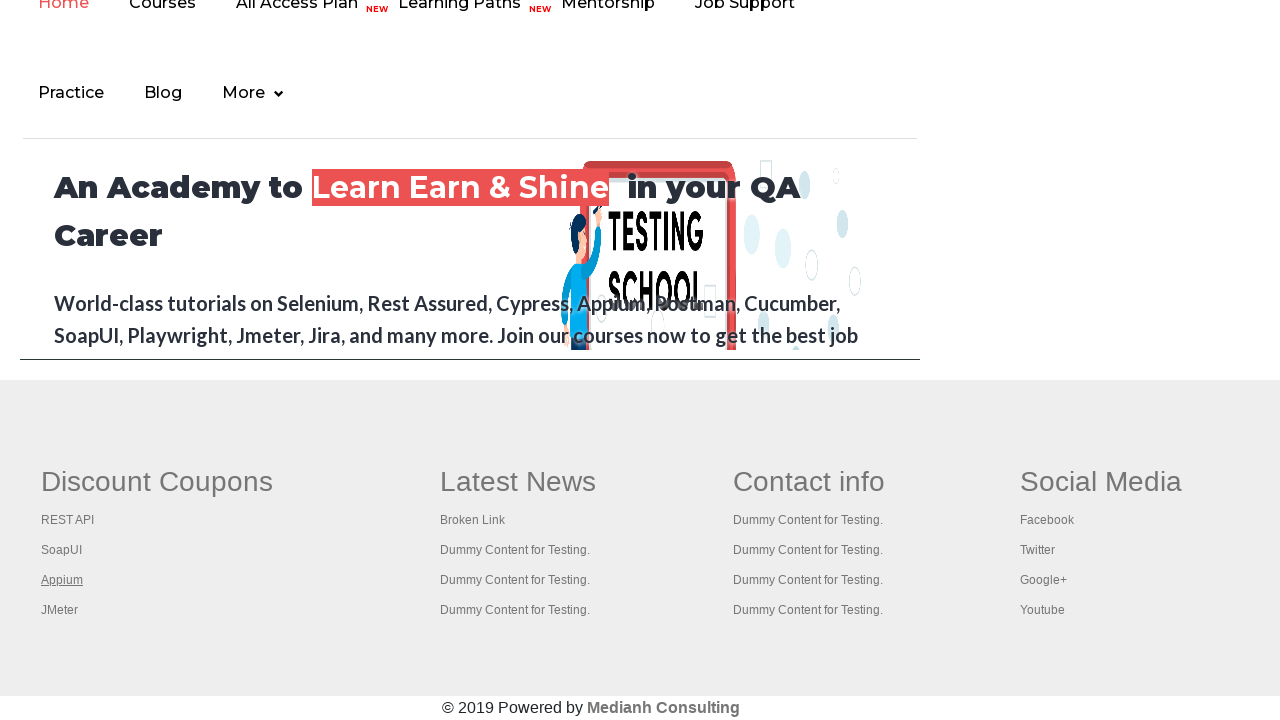

Clicked footer link 4 with Ctrl+Enter to open in new tab at (60, 610) on xpath=//table/tbody/tr/td[1]/ul >> a >> nth=4
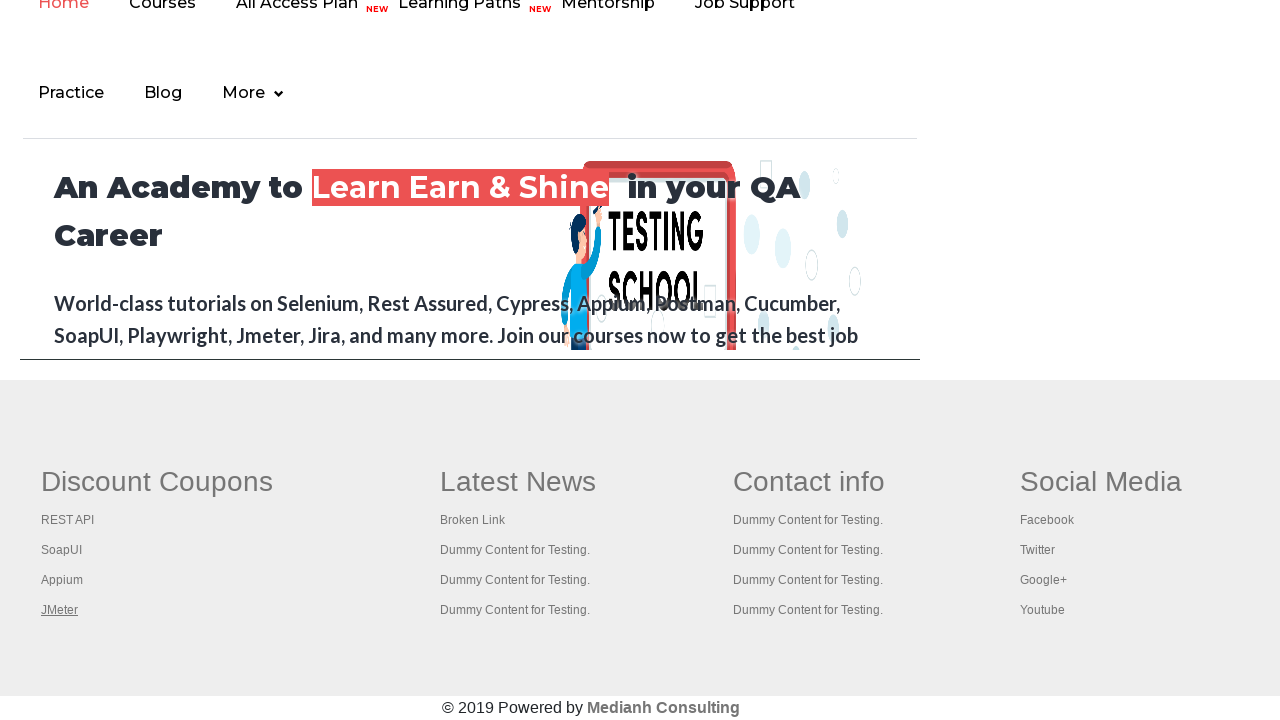

Waited 2 seconds for new tab to open
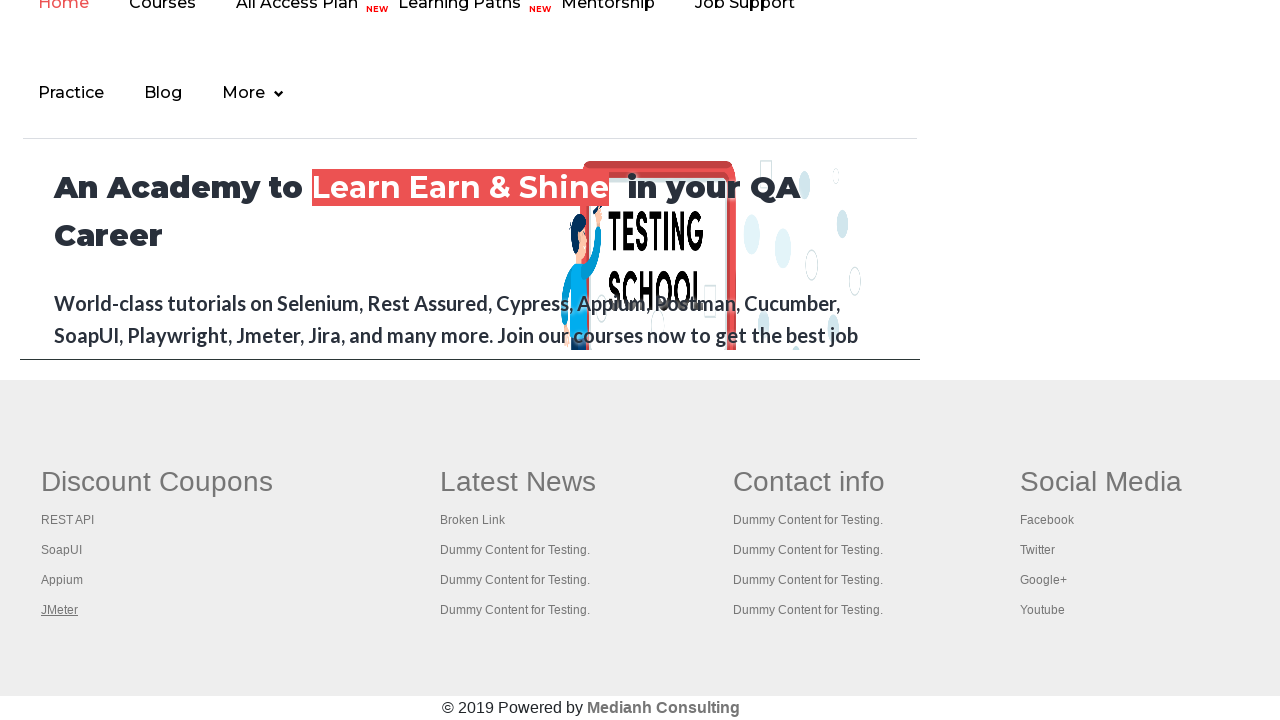

Retrieved all open pages/tabs from context (5 total)
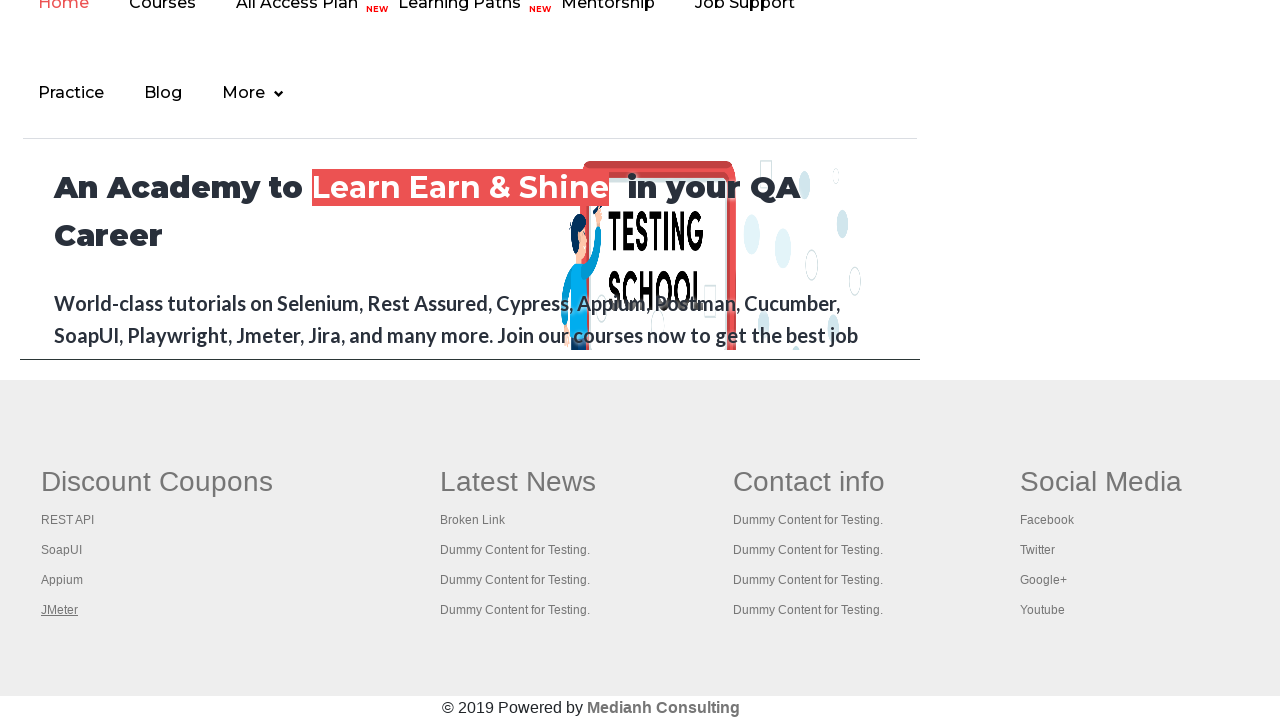

Waited for page to reach 'domcontentloaded' state
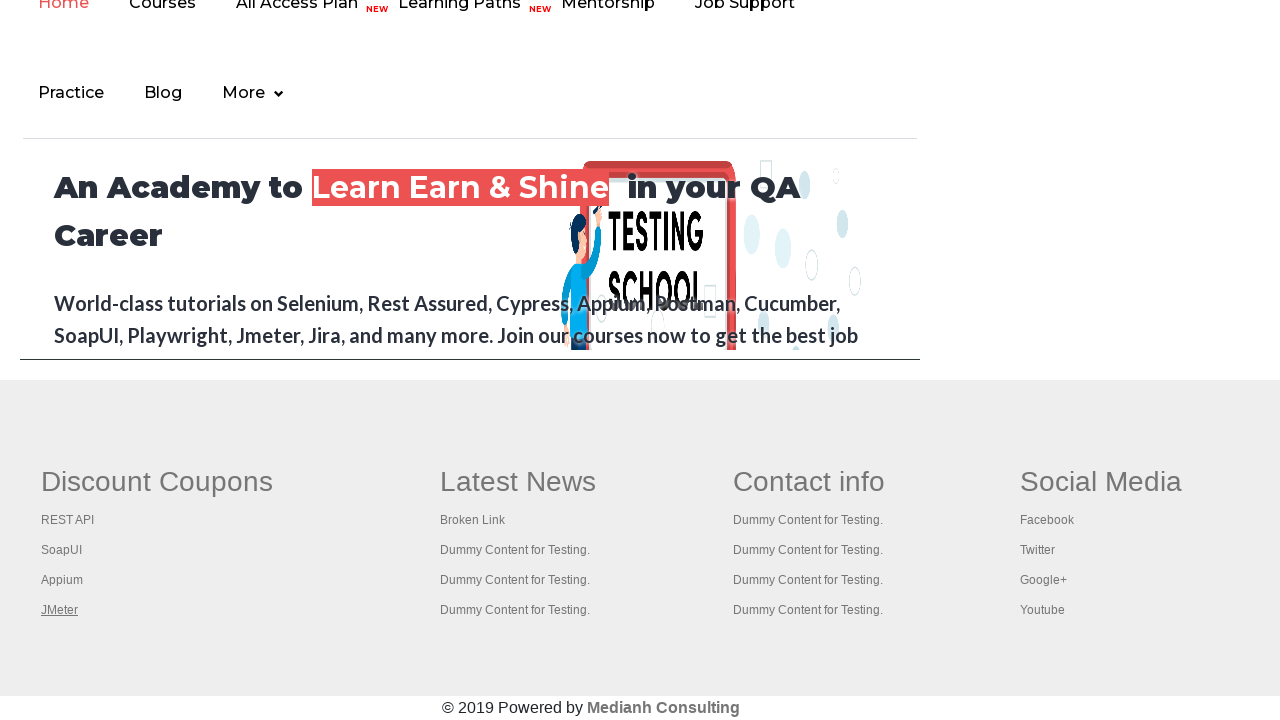

Waited for page to reach 'domcontentloaded' state
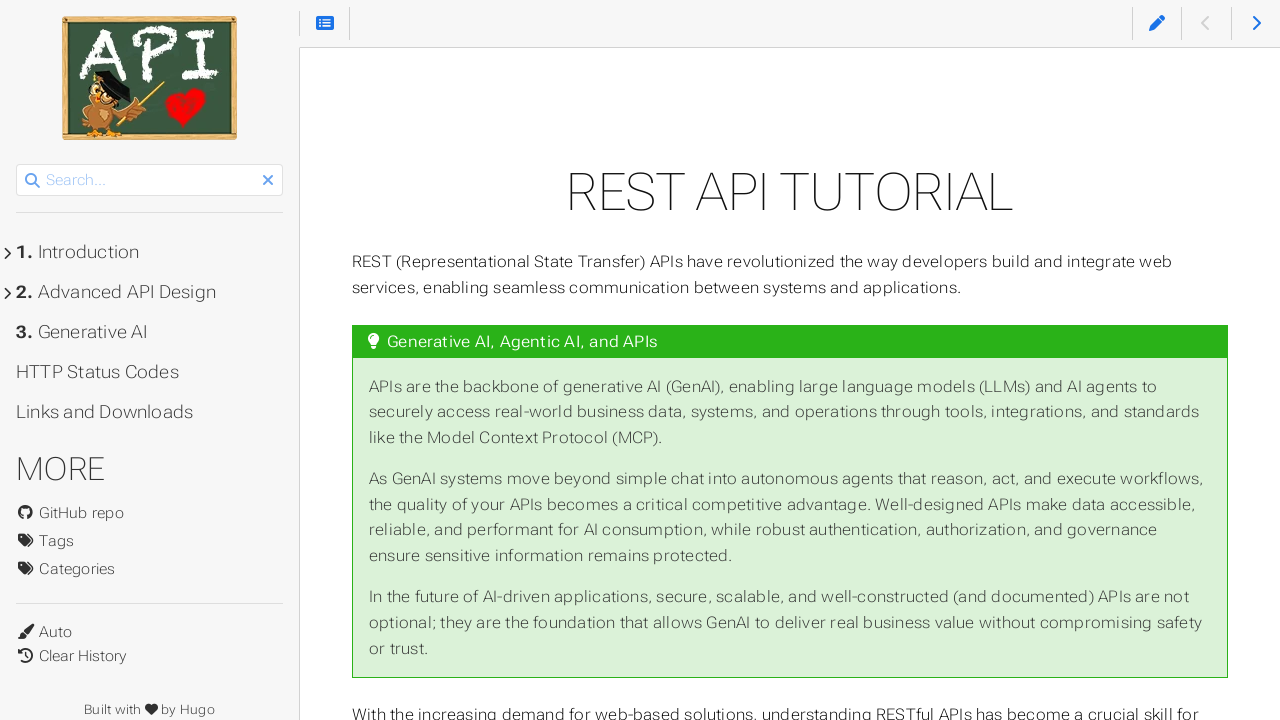

Waited for page to reach 'domcontentloaded' state
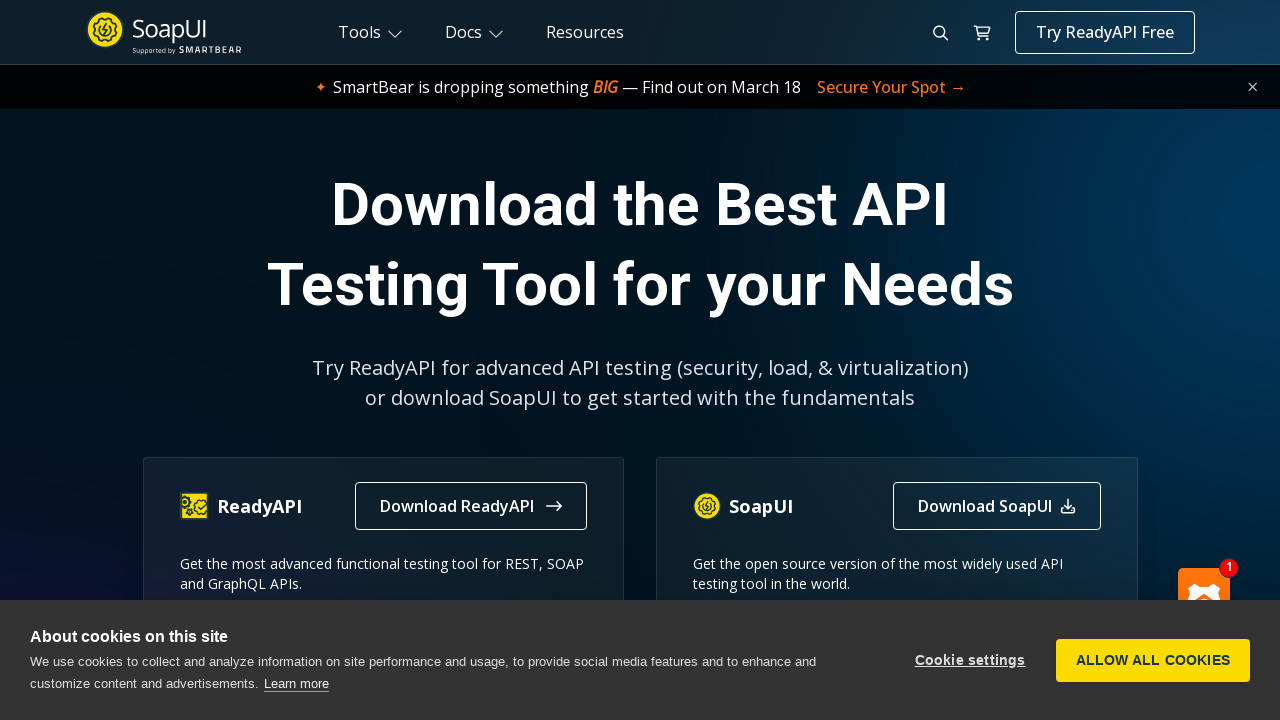

Waited for page to reach 'domcontentloaded' state
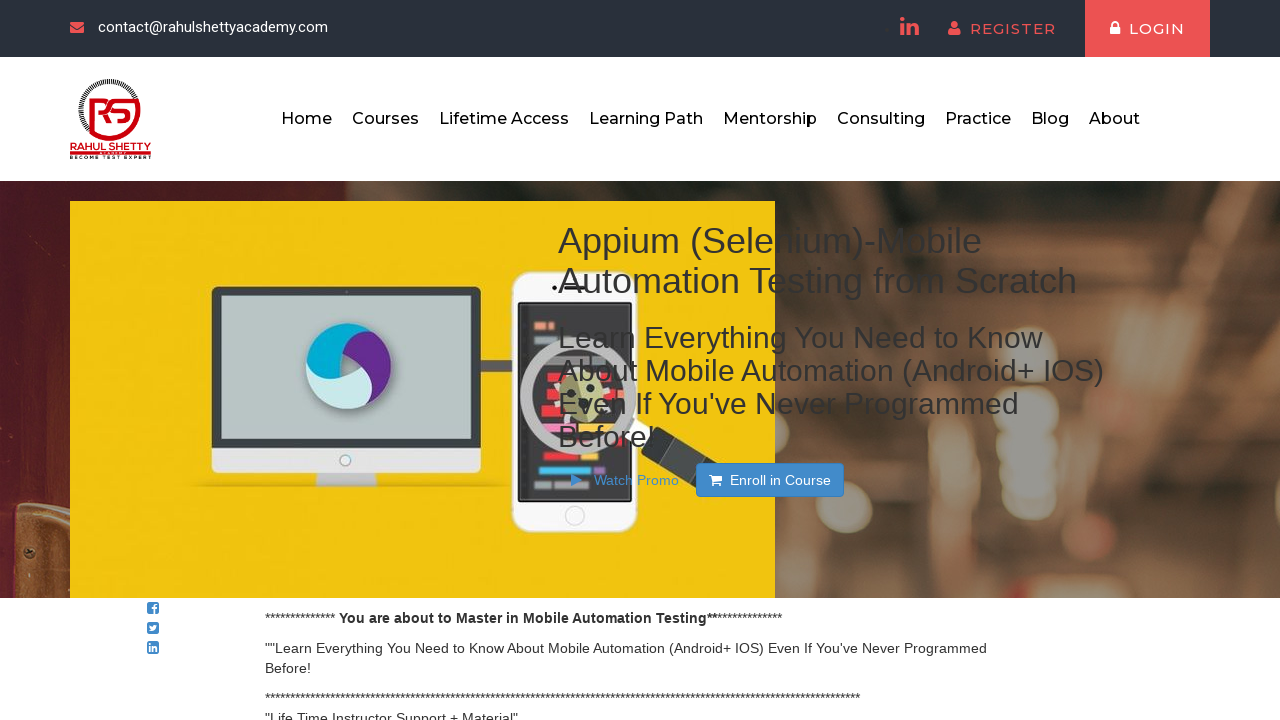

Waited for page to reach 'domcontentloaded' state
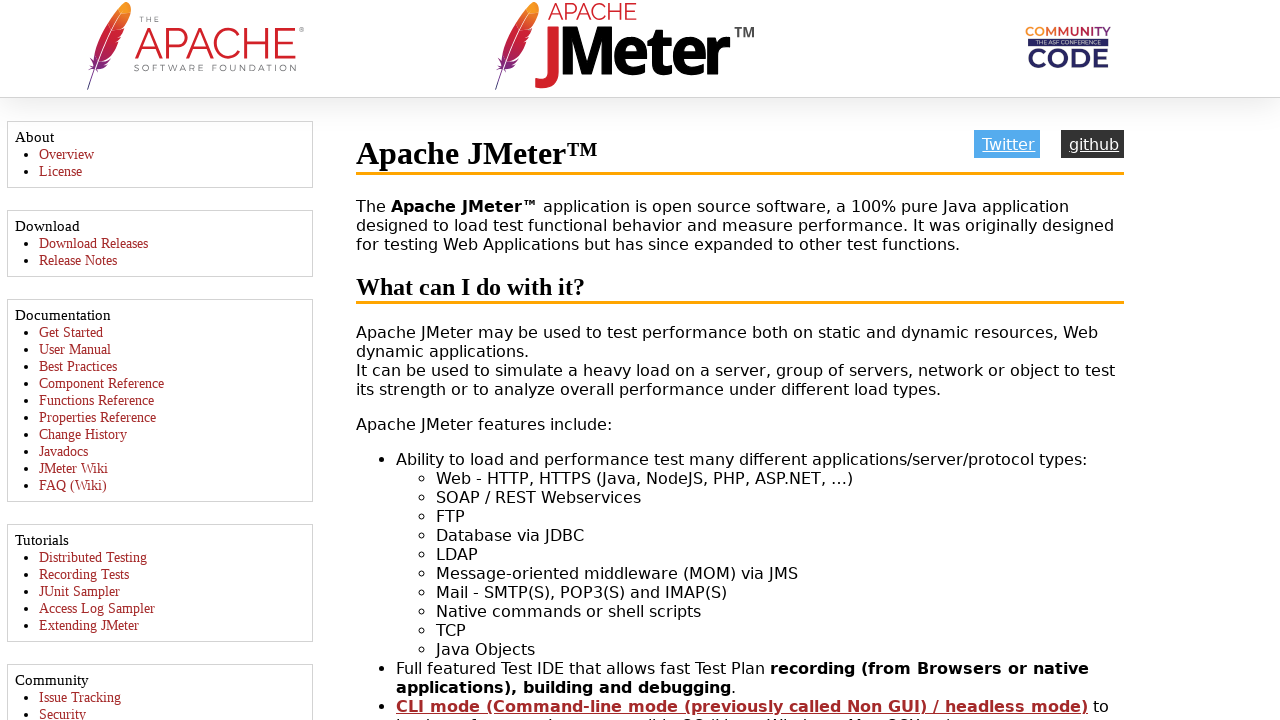

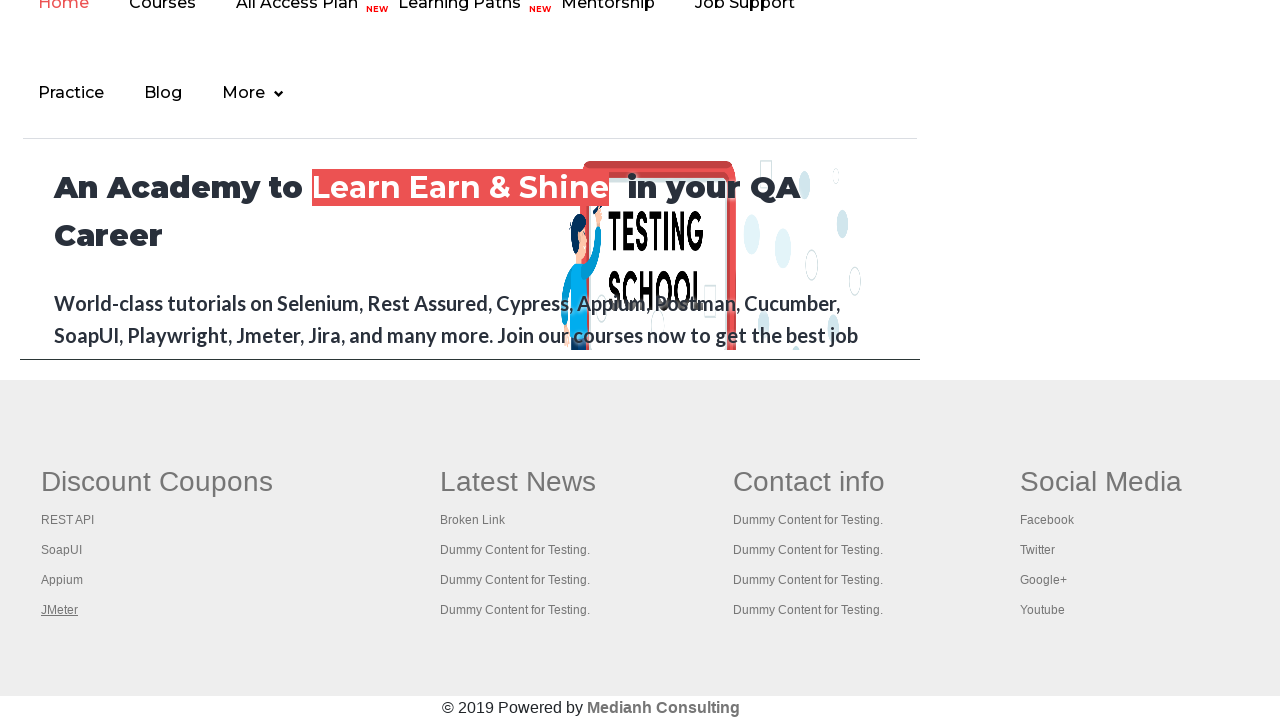